Tests the Python.org website by navigating to it, verifying the title contains "Python", searching for "selenium" using the search box, and submitting the search form.

Starting URL: http://www.python.org

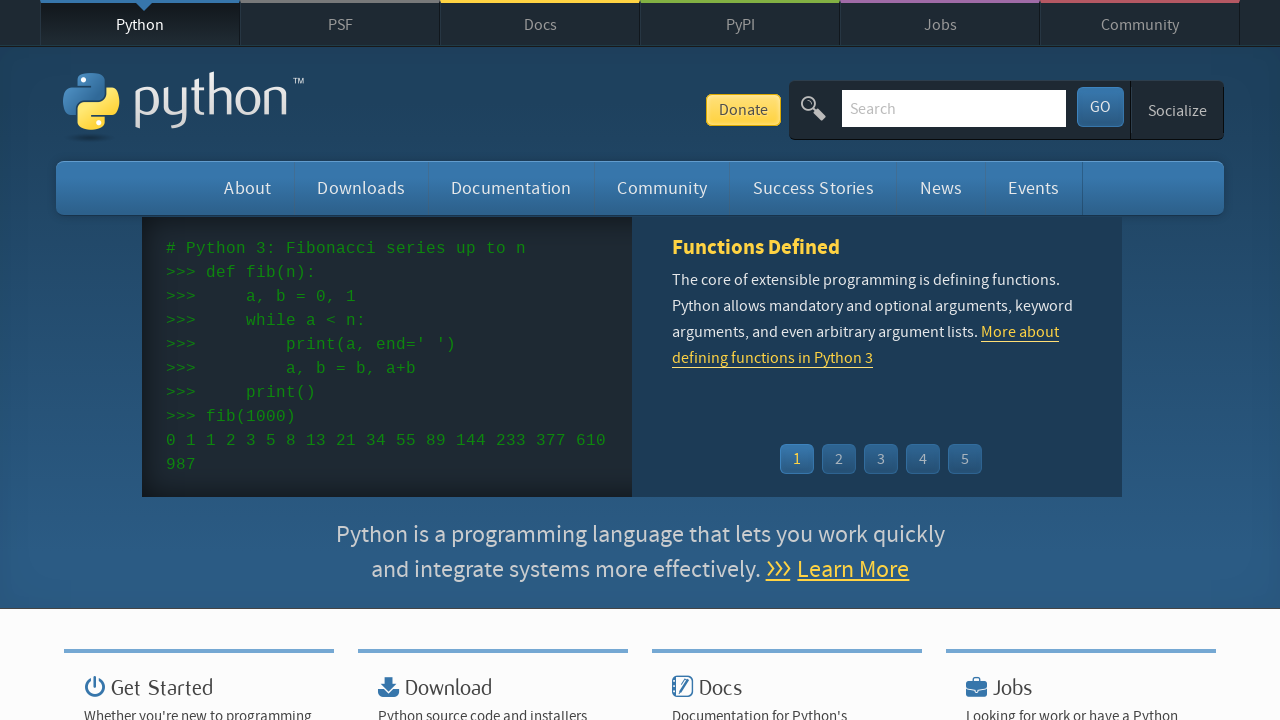

Navigated to http://www.python.org
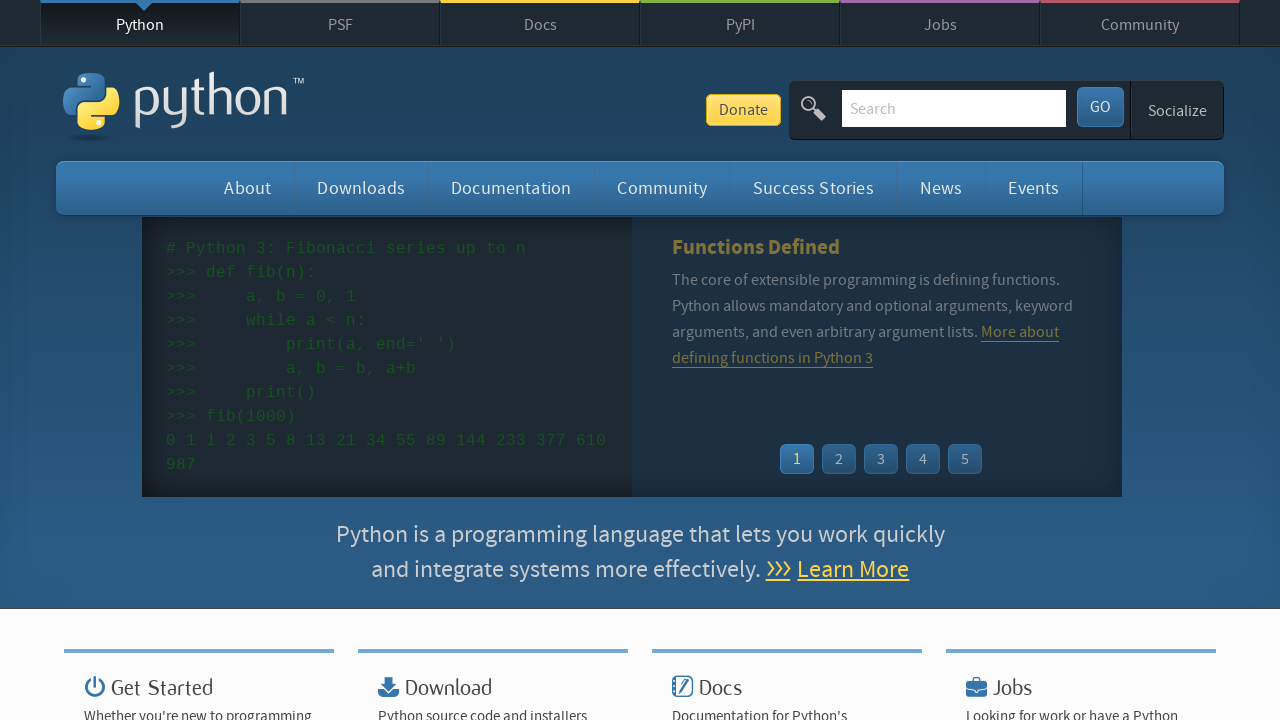

Verified page title contains 'Python'
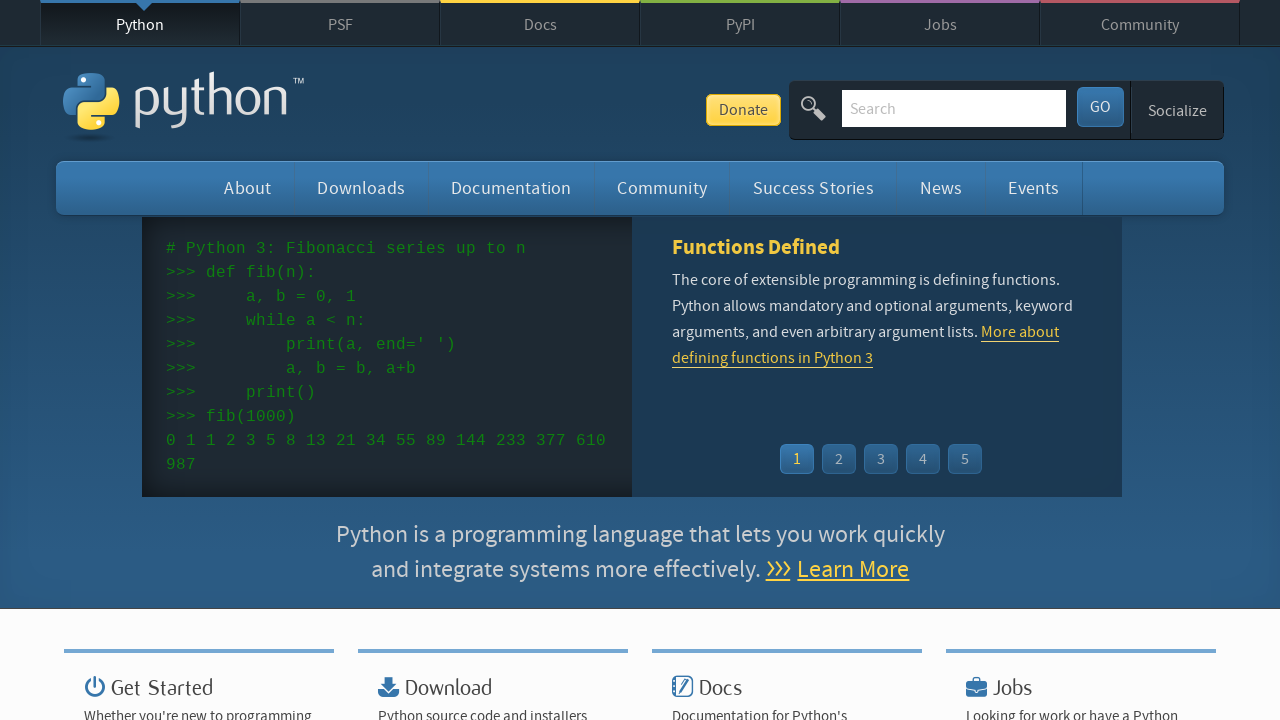

Filled search box with 'selenium' on input[name='q']
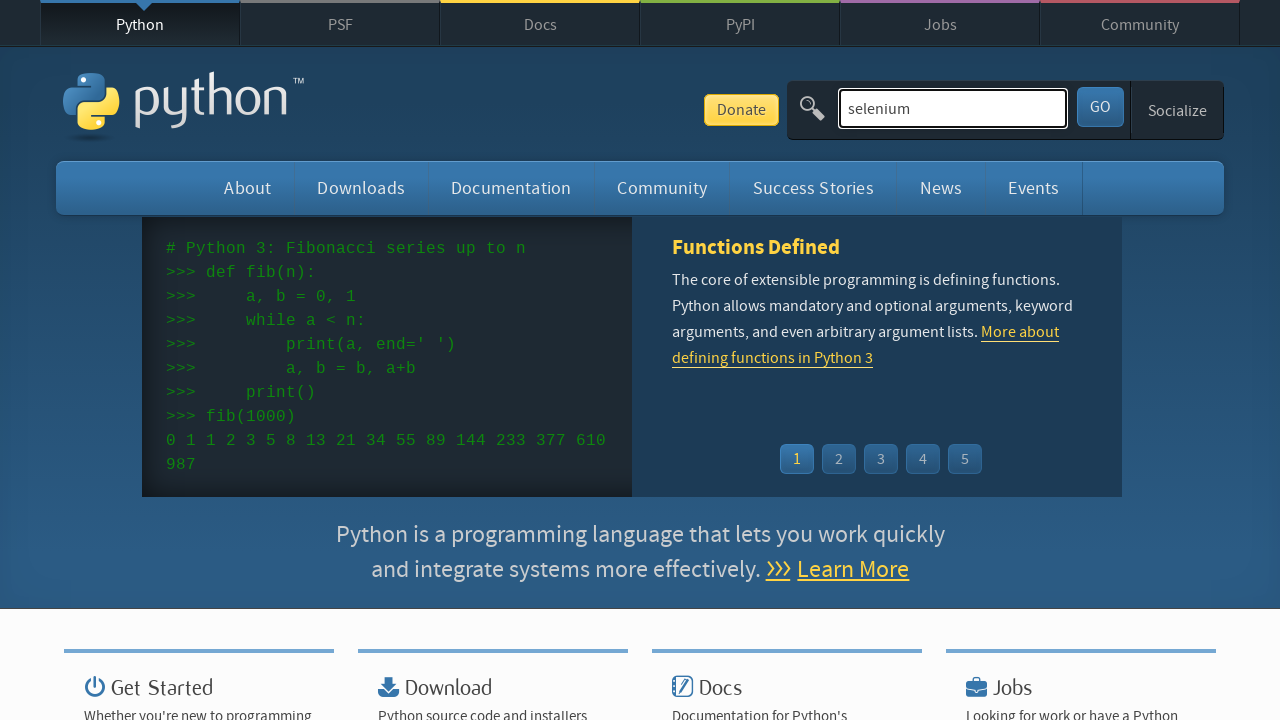

Pressed Enter to submit search form on input[name='q']
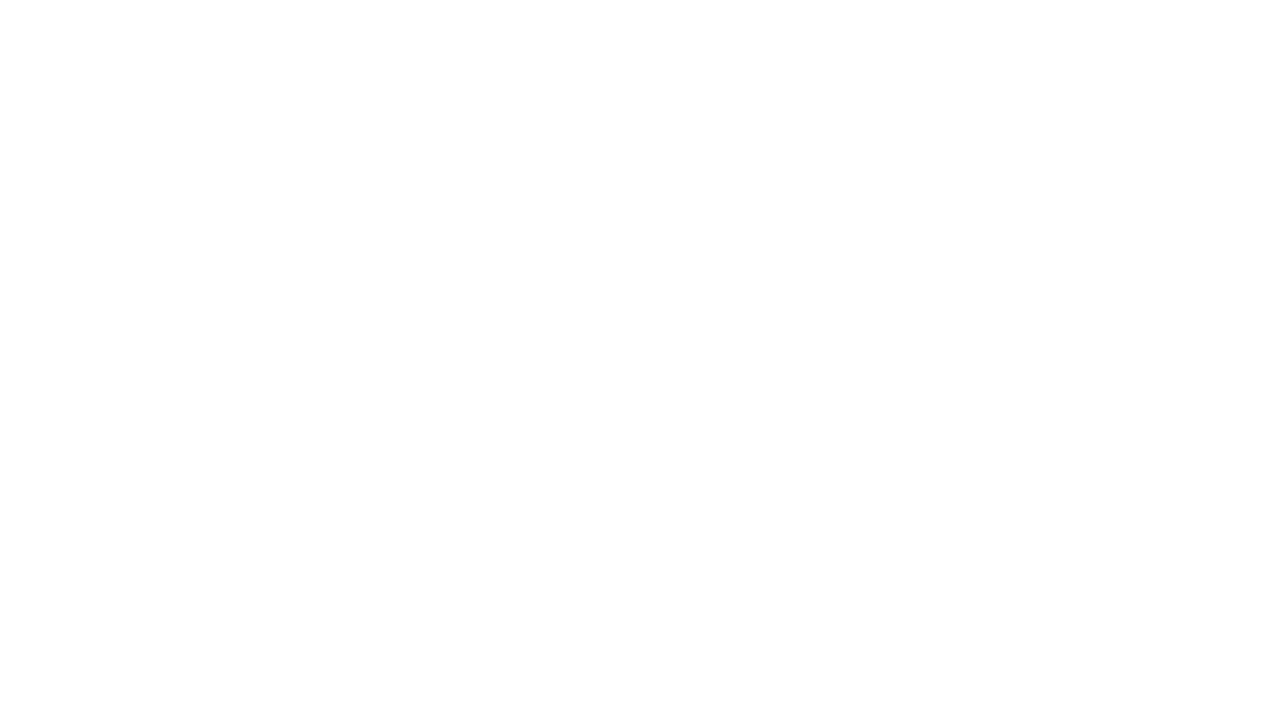

Waited for page to reach networkidle state
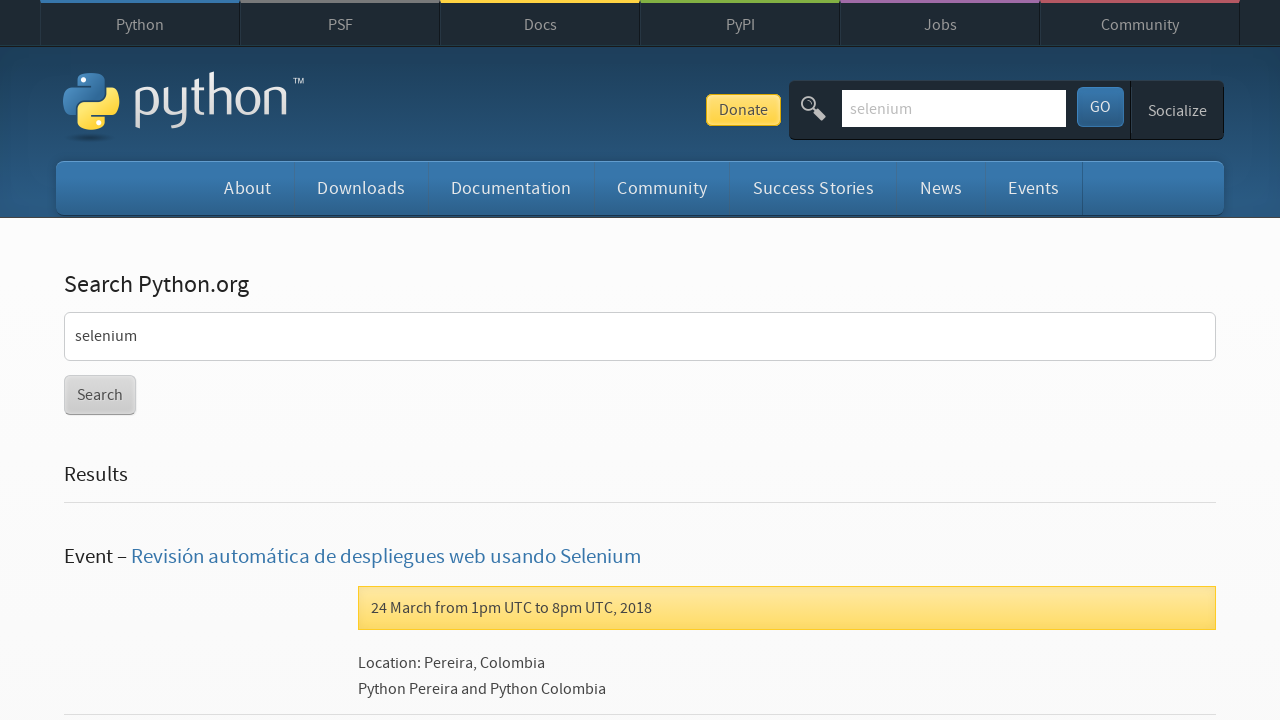

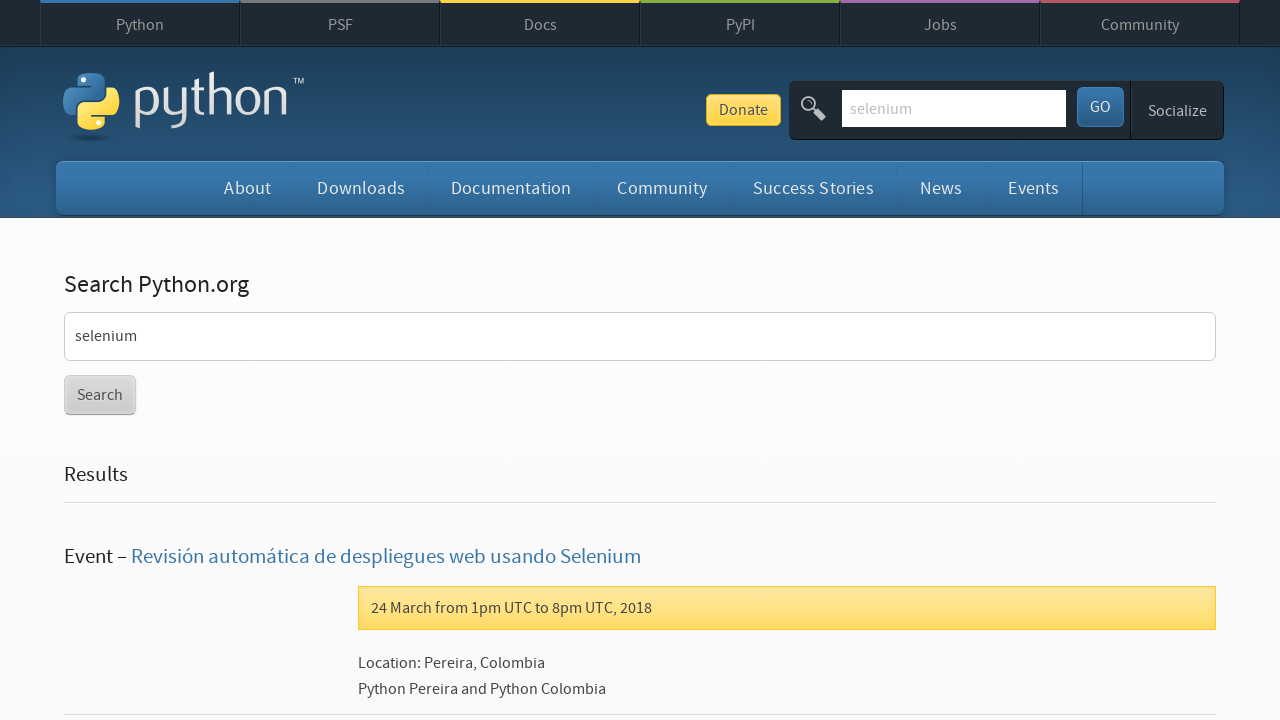